Tests JavaScript alert handling by triggering an alert popup within an iframe and accepting it

Starting URL: https://www.w3schools.com/js/tryit.asp?filename=tryjs_alert

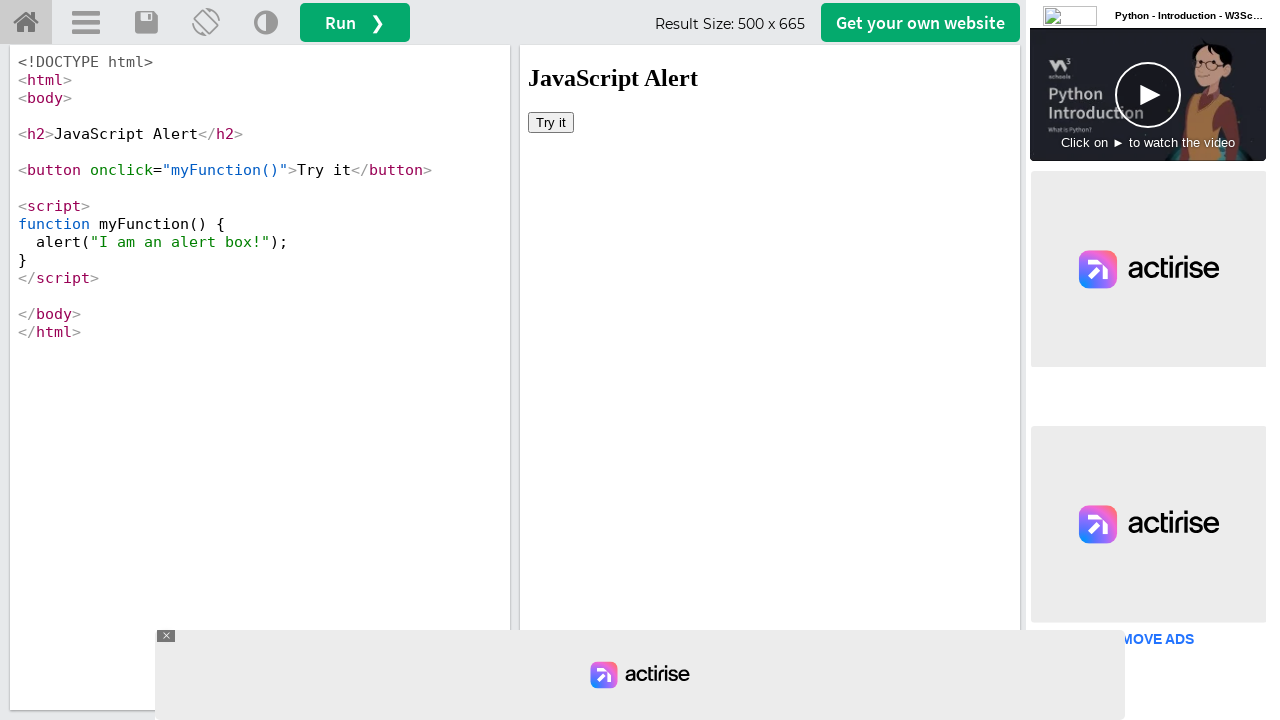

Located the iframe containing the alert trigger button
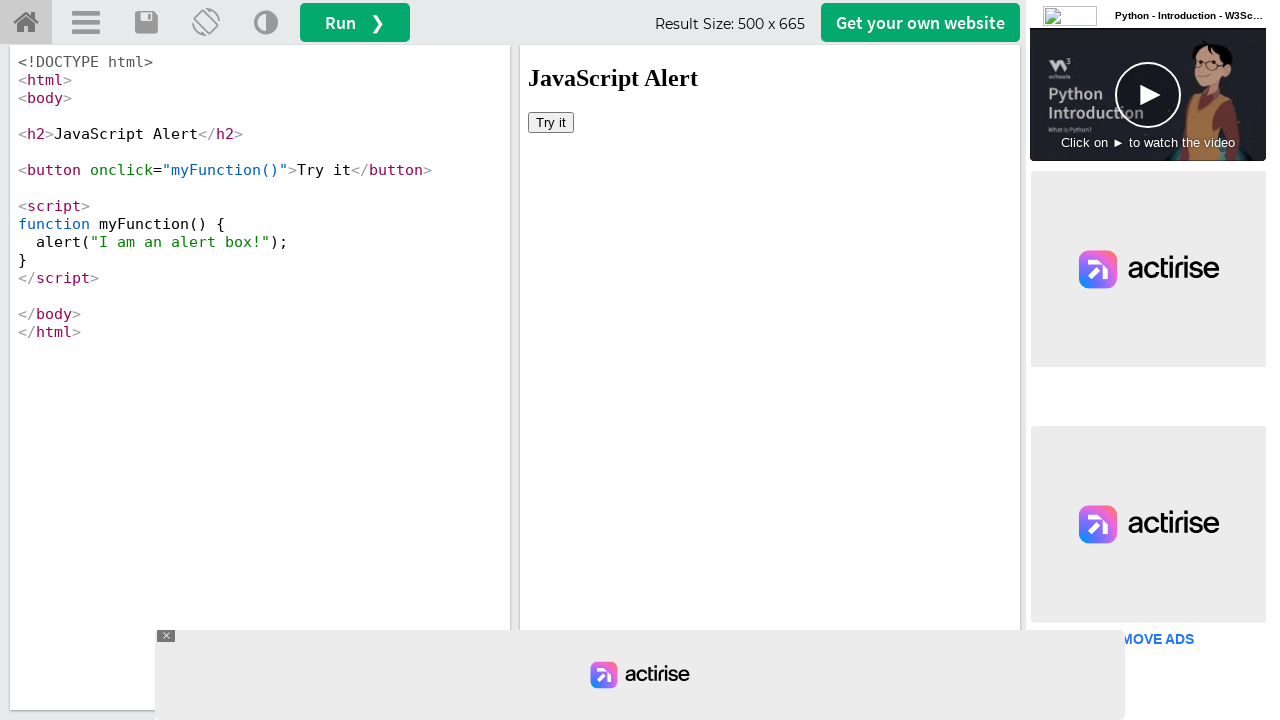

Clicked the 'Try it' button to trigger the JavaScript alert popup at (551, 122) on iframe >> nth=0 >> internal:control=enter-frame >> button:has-text('Try it')
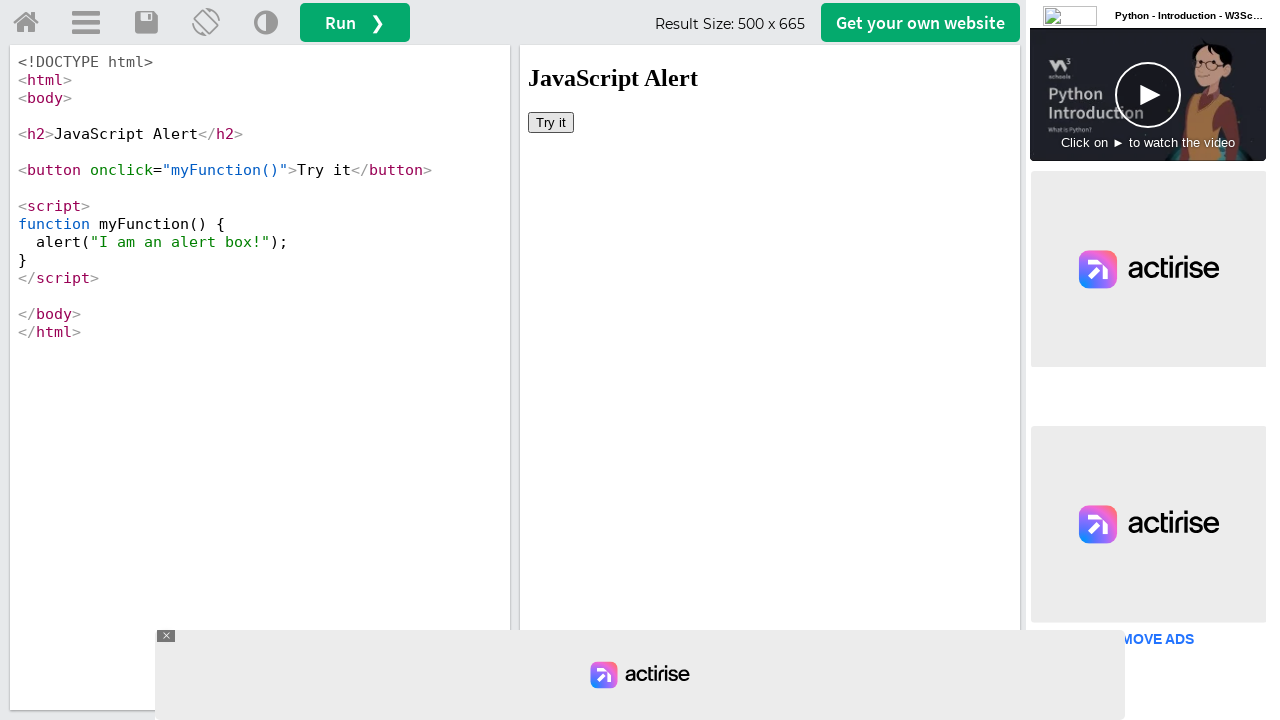

Set up dialog handler to accept alert popups
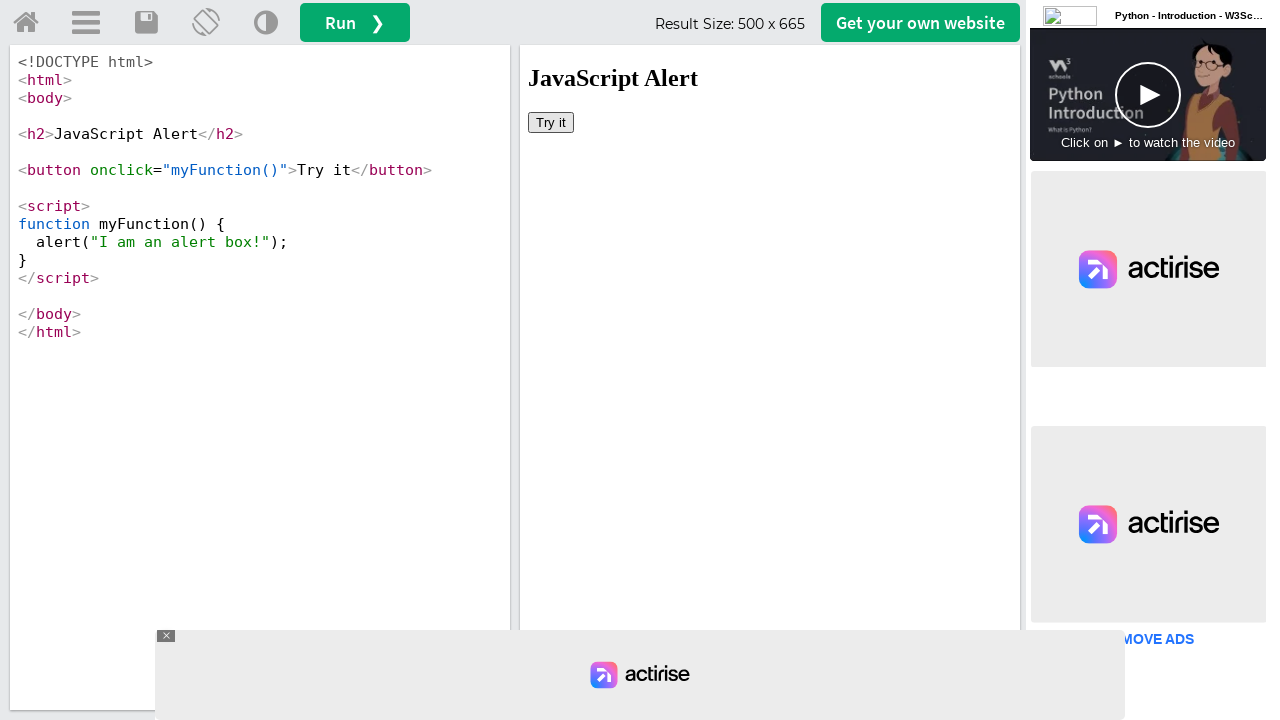

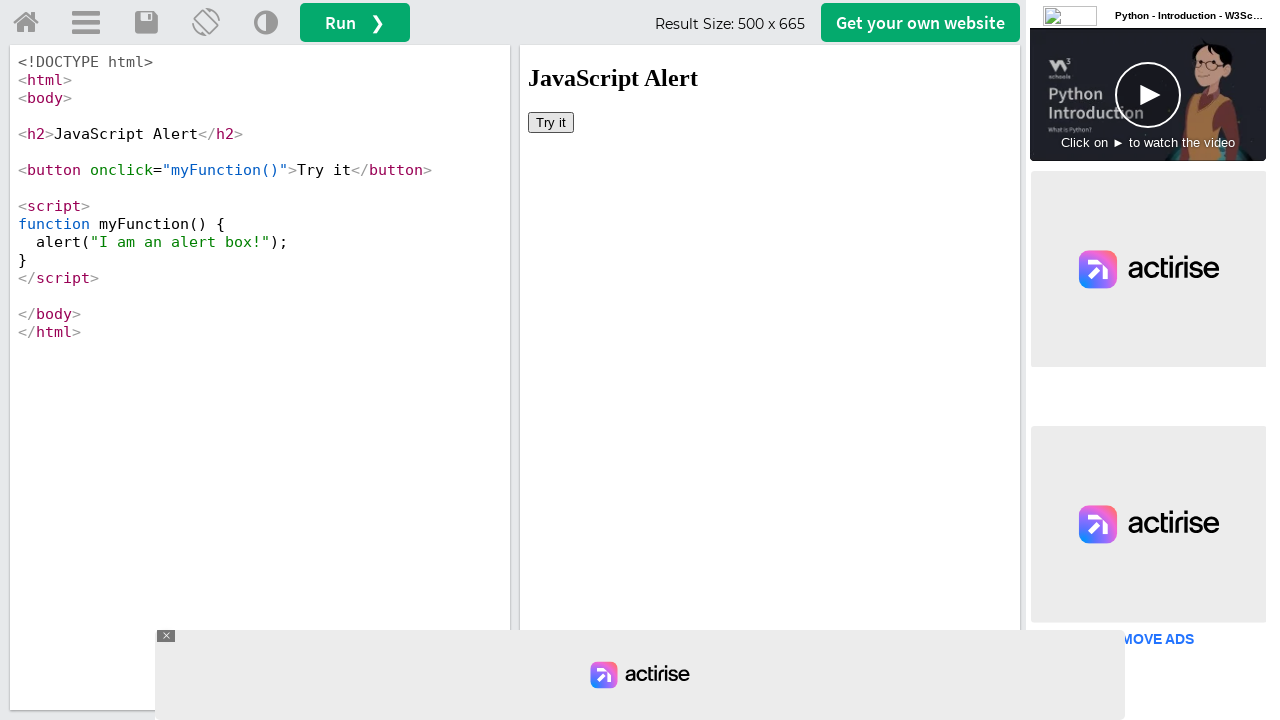